Tests browser window handling by clicking Help, Terms, and Privacy links that open new windows, then iterates through all window handles to find and switch to the Google Account Help page.

Starting URL: https://accounts.google.com/signup/v2/webcreateaccount?flowName=GlifWebSignIn&flowEntry=SignUp

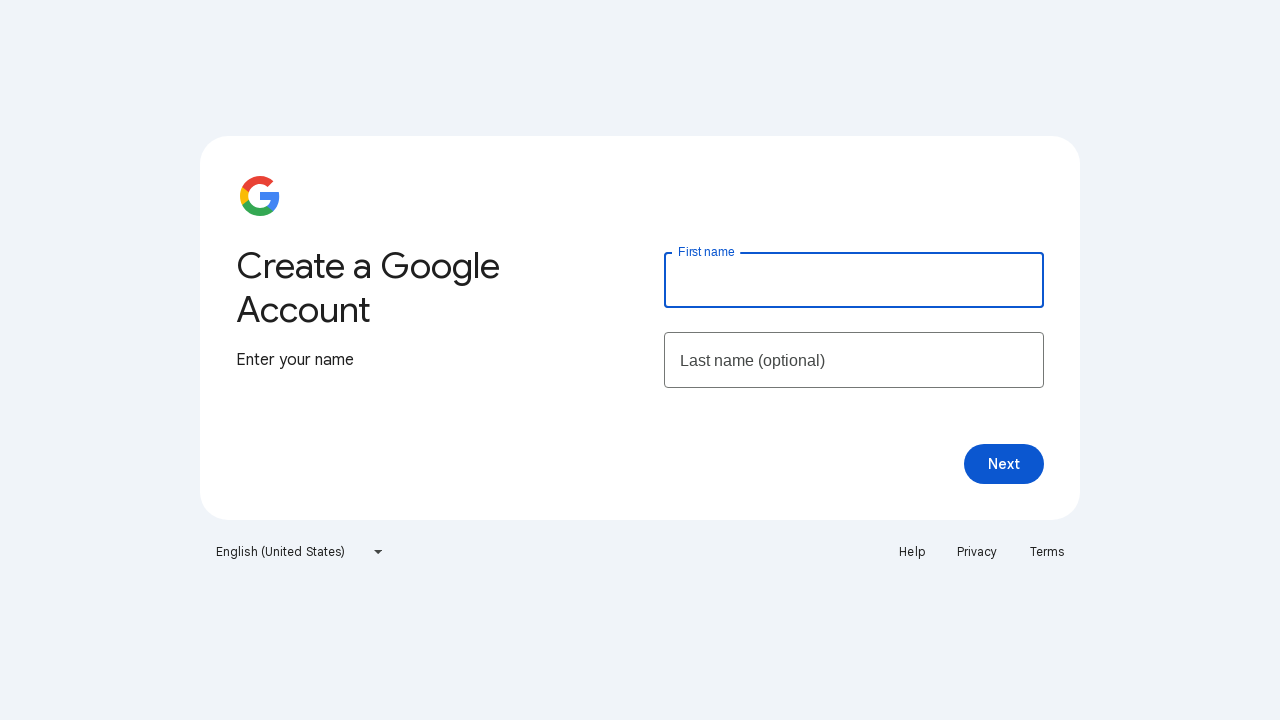

Clicked Help link, which opened a new window at (912, 552) on xpath=//a[text()='Help']
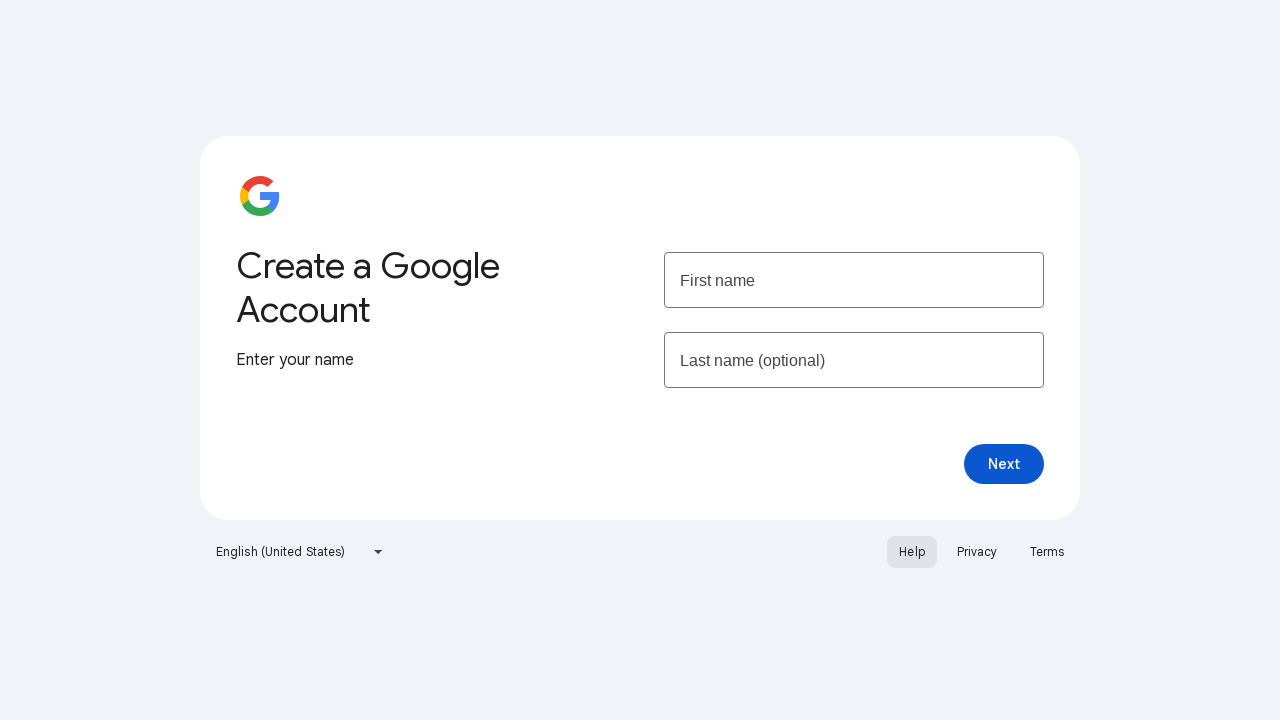

Clicked Terms link, which opened a new window at (1047, 552) on xpath=//a[text()='Terms']
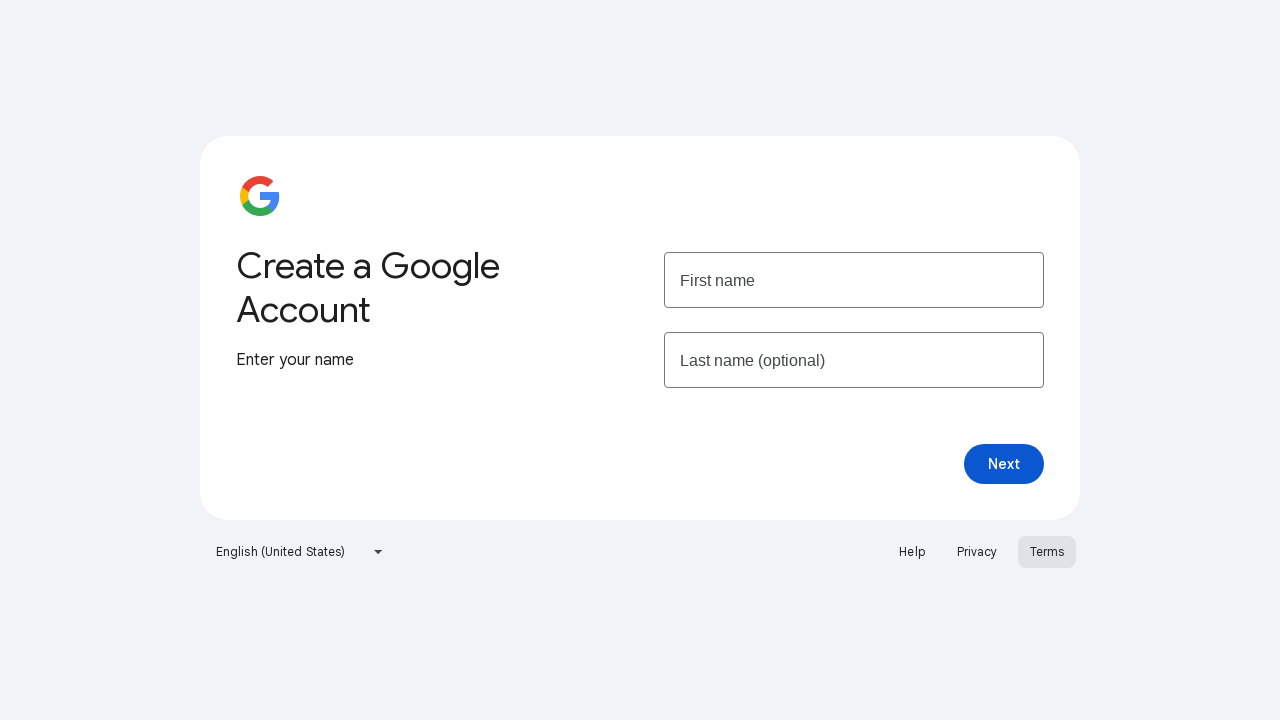

Clicked Privacy link, which opened a new window at (977, 552) on xpath=//a[text()='Privacy']
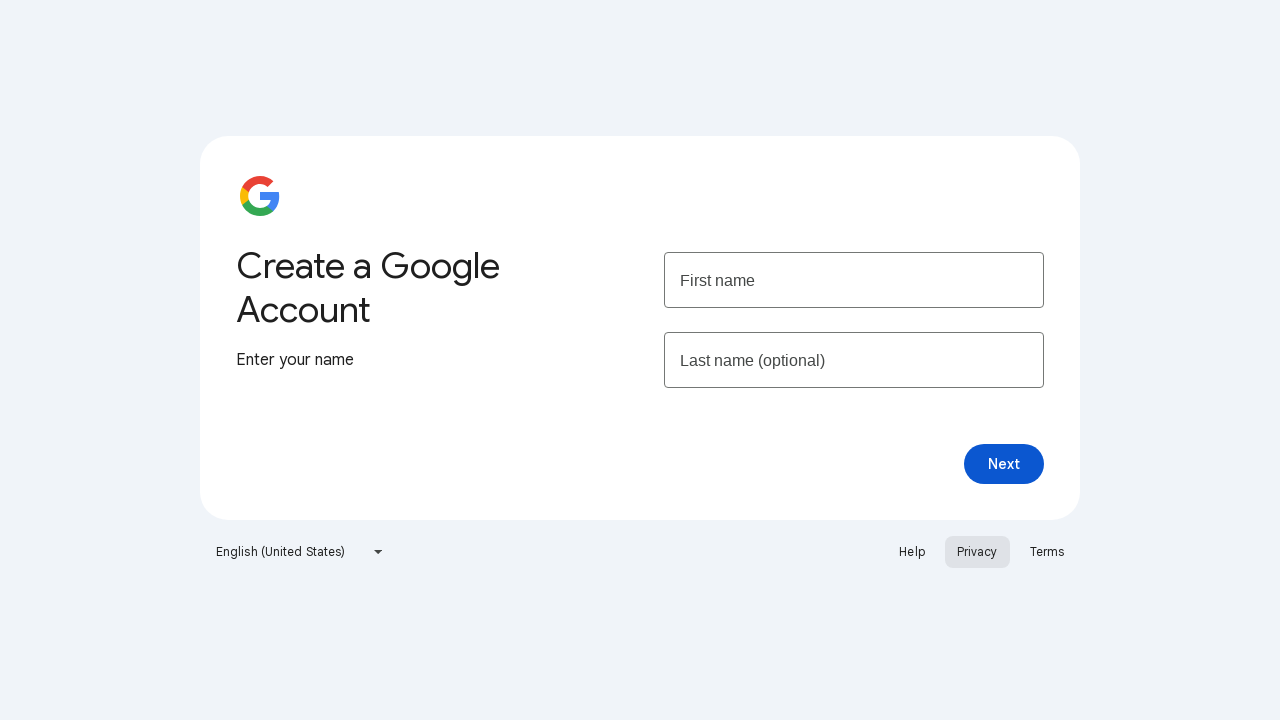

Retrieved all open pages from context
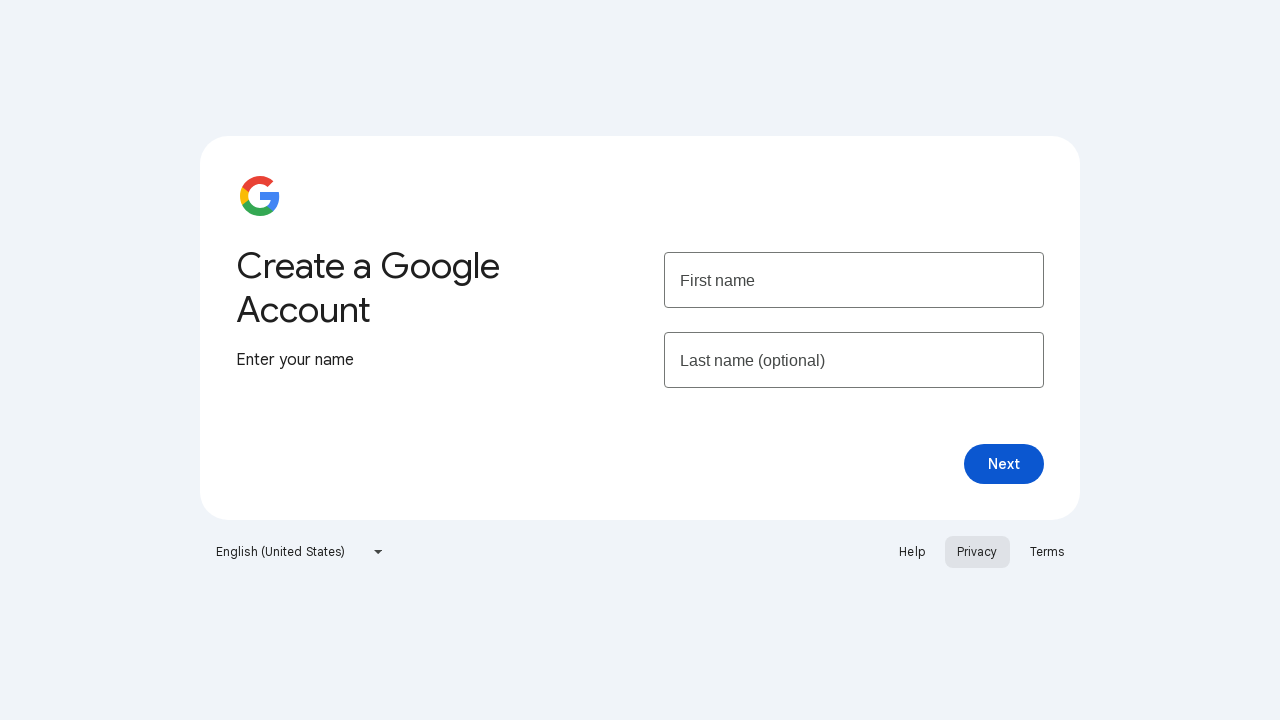

Waited for a page to reach domcontentloaded state
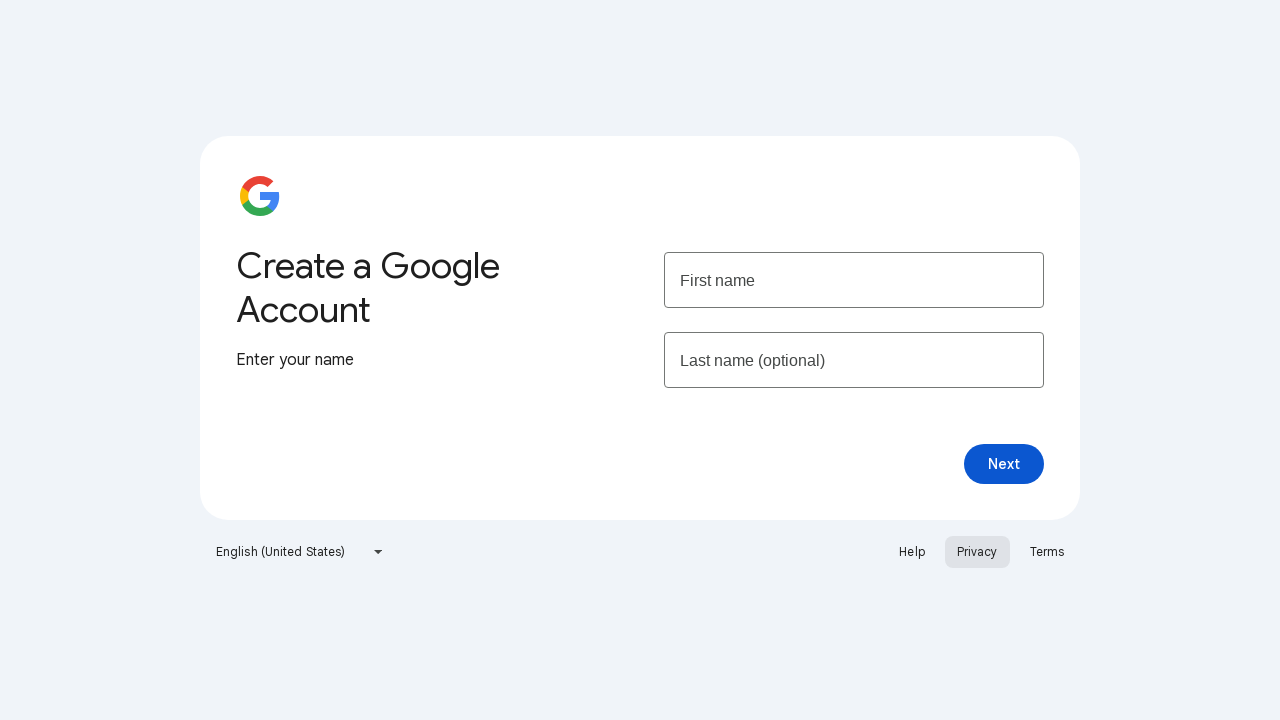

Waited for a page to reach domcontentloaded state
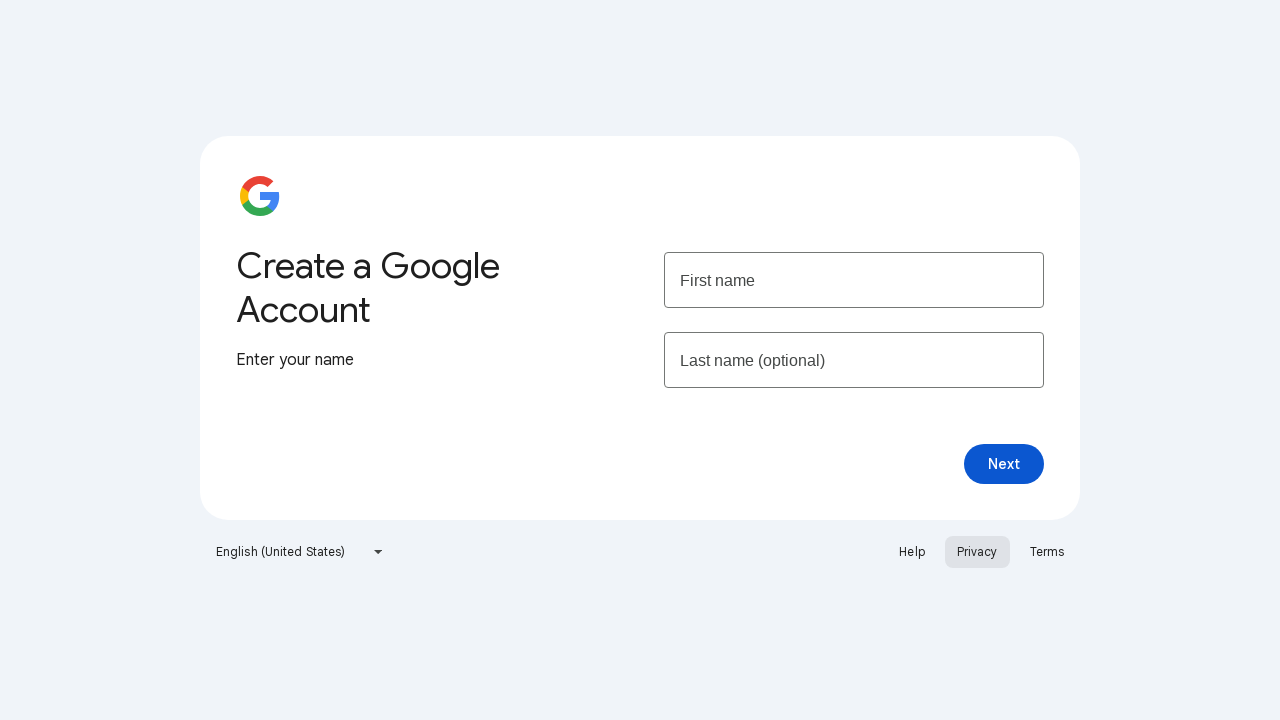

Found Google Account Help page and brought it to front
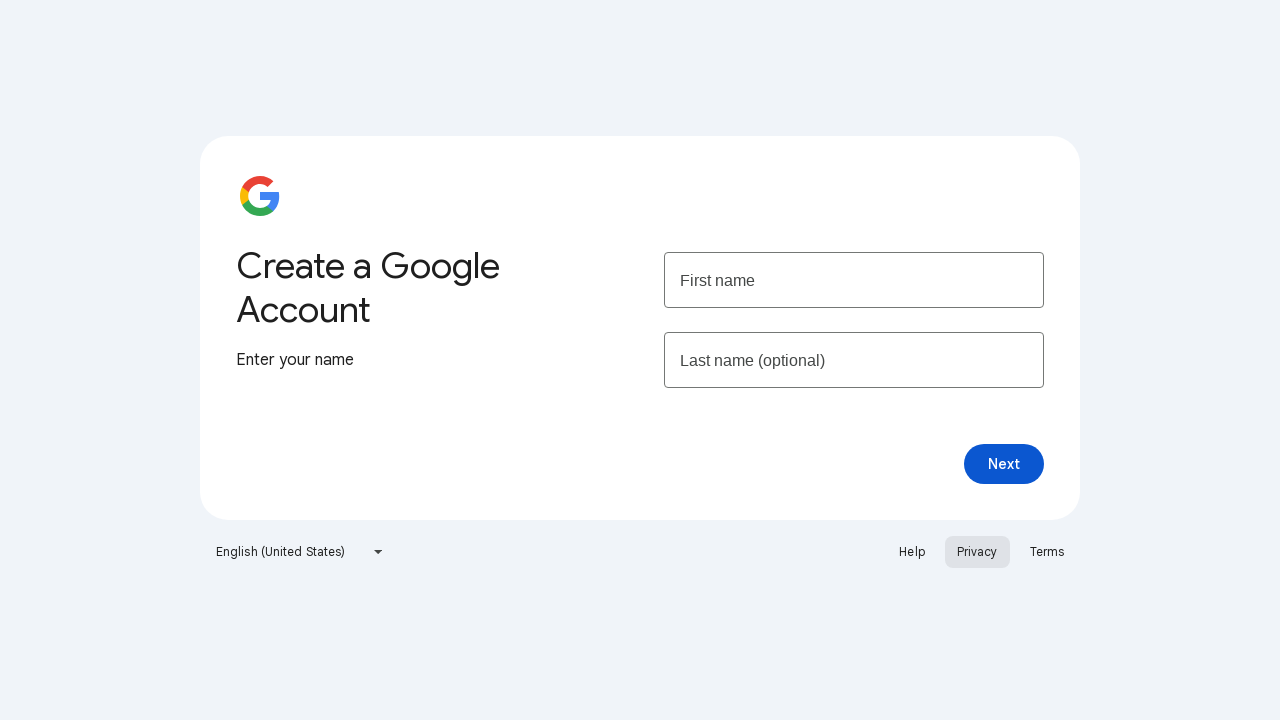

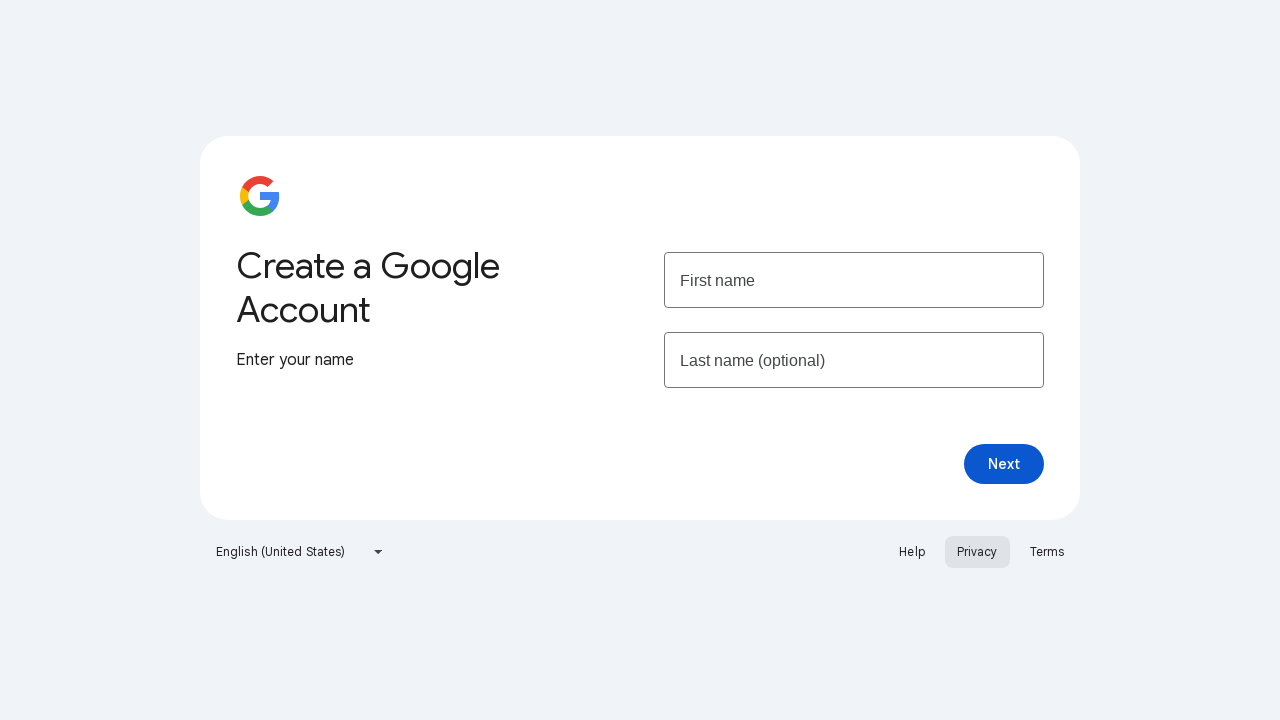